Navigates to a website and iterates through all iframes on the page, switching to each frame and back to the main content

Starting URL: https://techtuts.in/

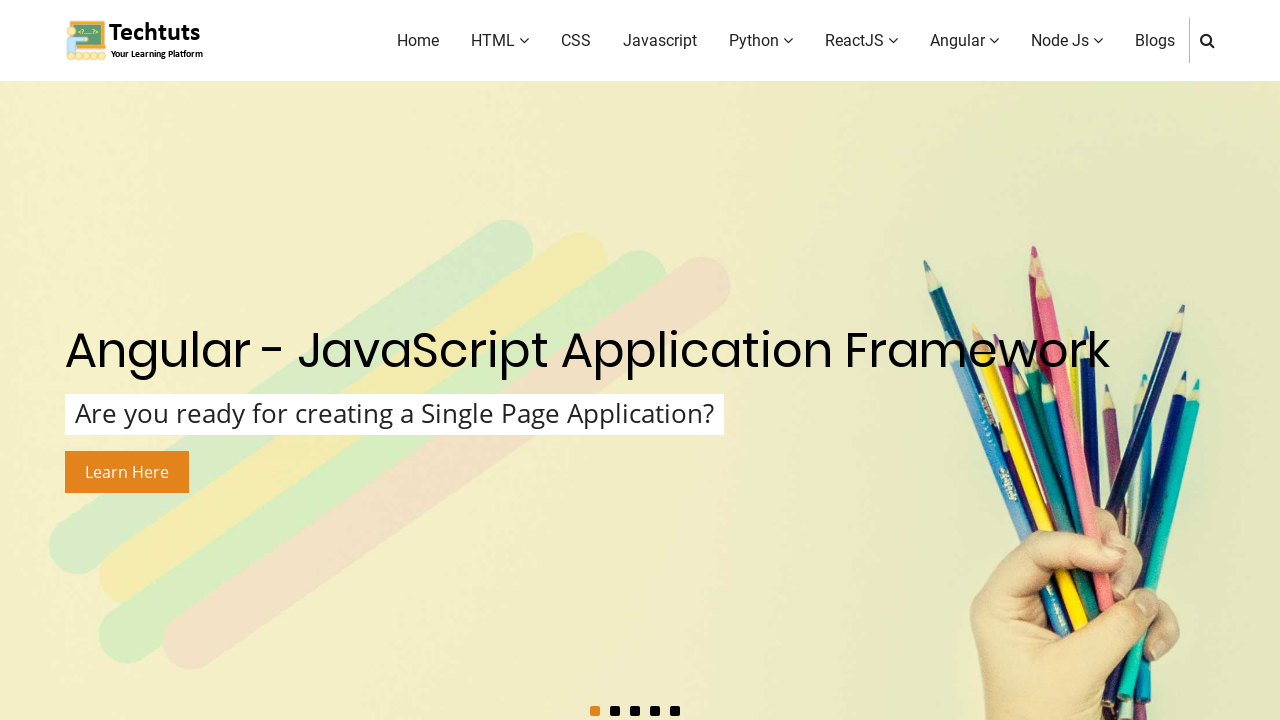

Navigated to https://techtuts.in/
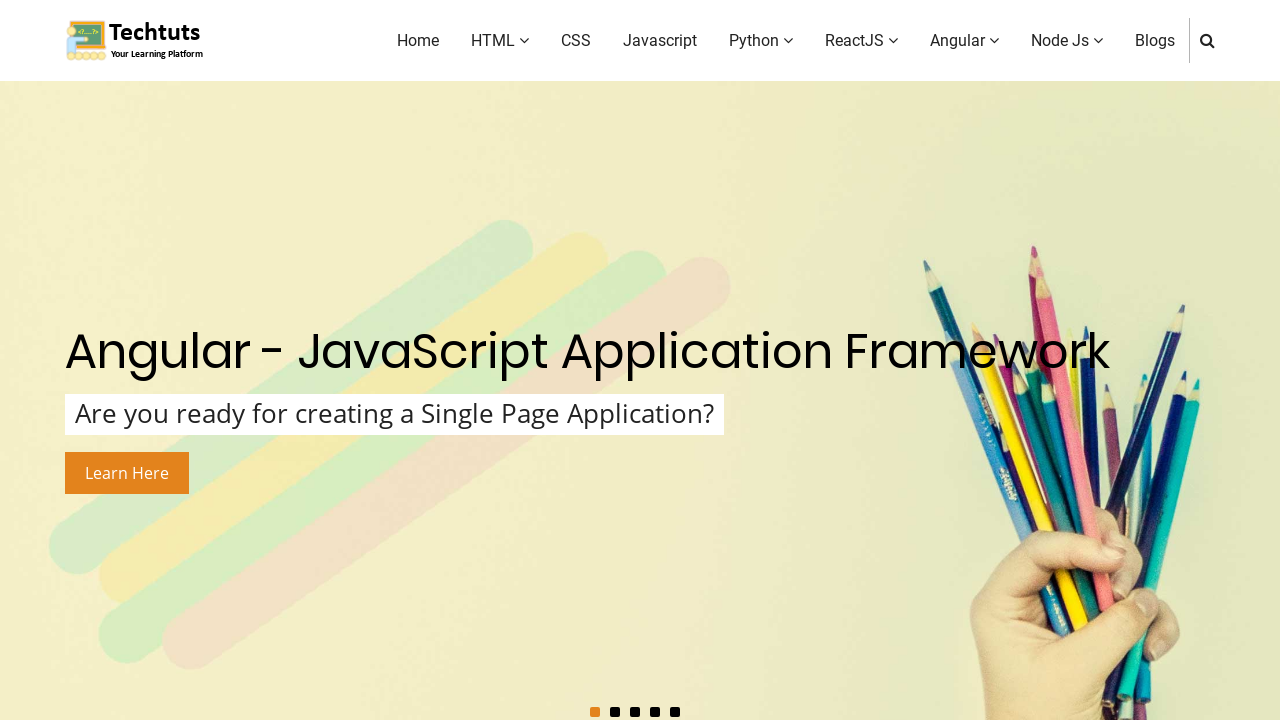

Retrieved all iframes from the page
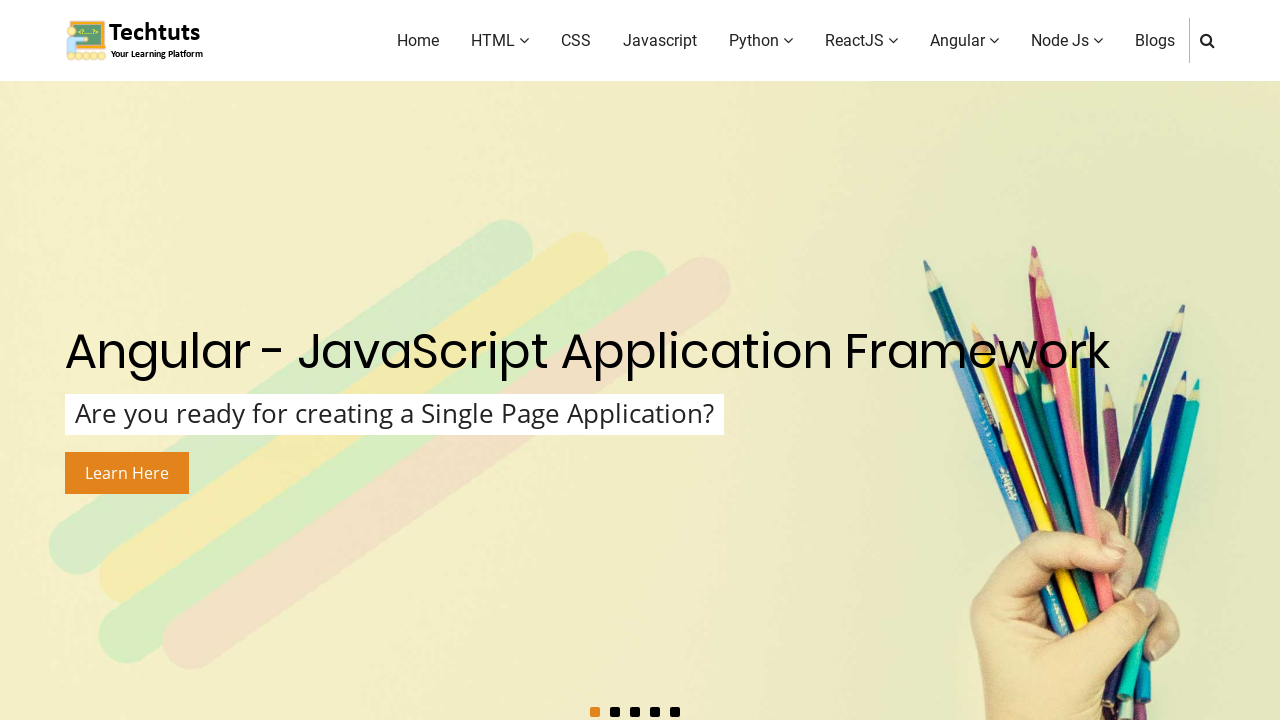

Total Number of iframe is: 4
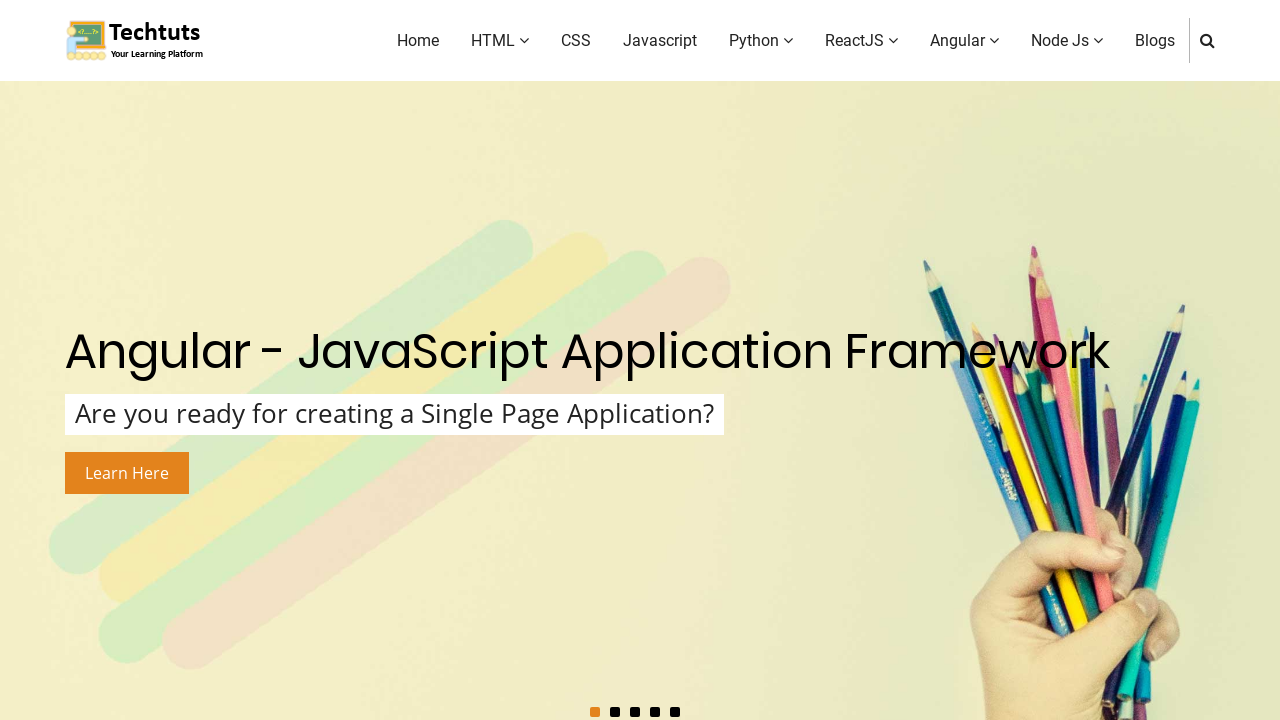

Accessed frame at index 1
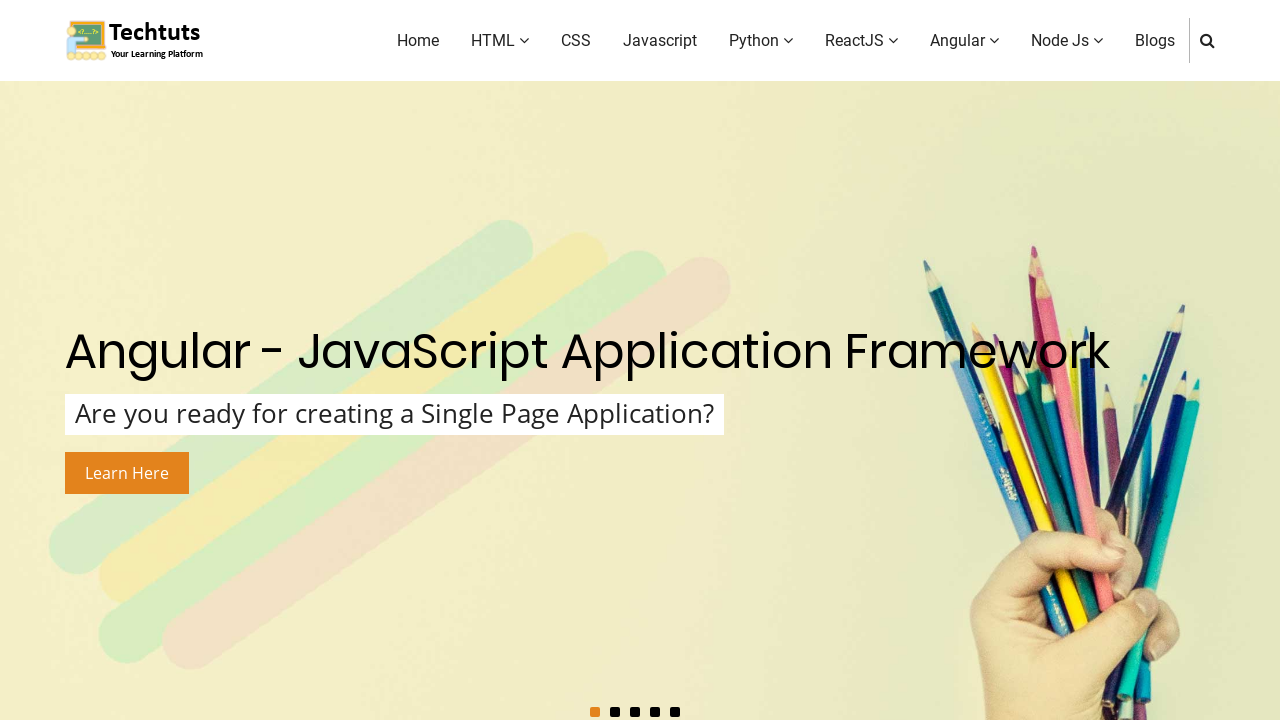

Accessed frame at index 2
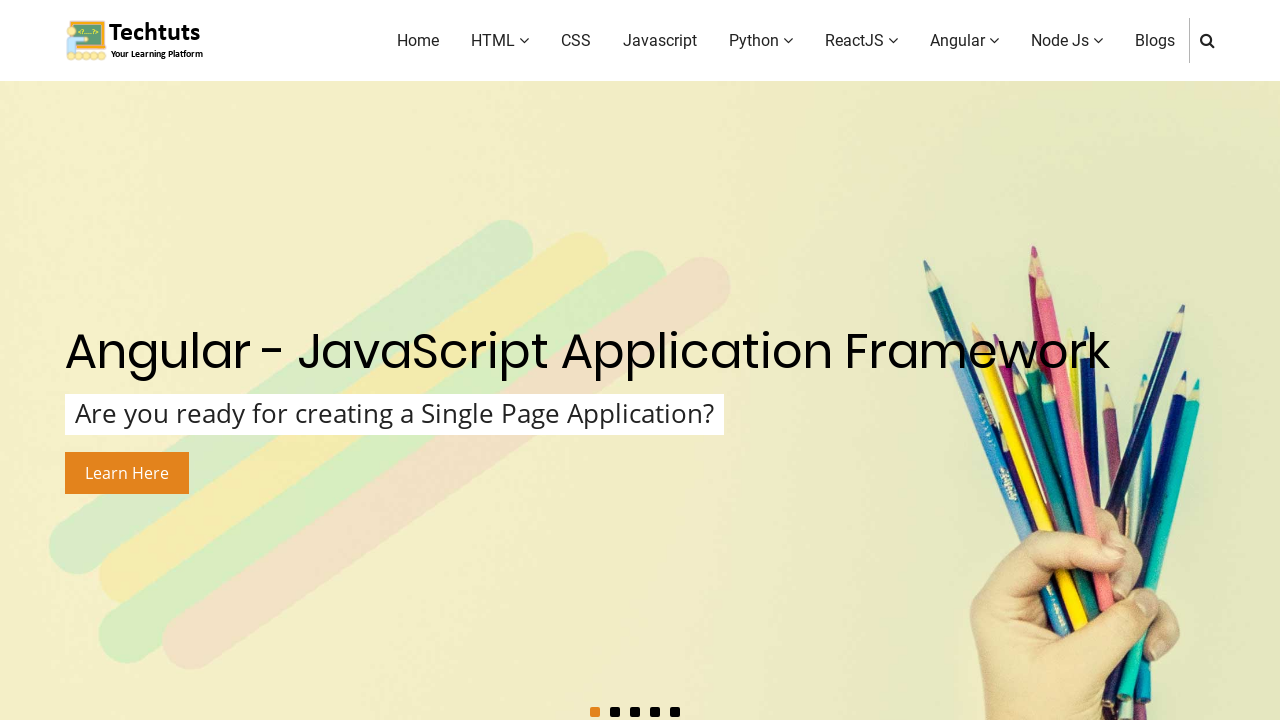

Accessed frame at index 3
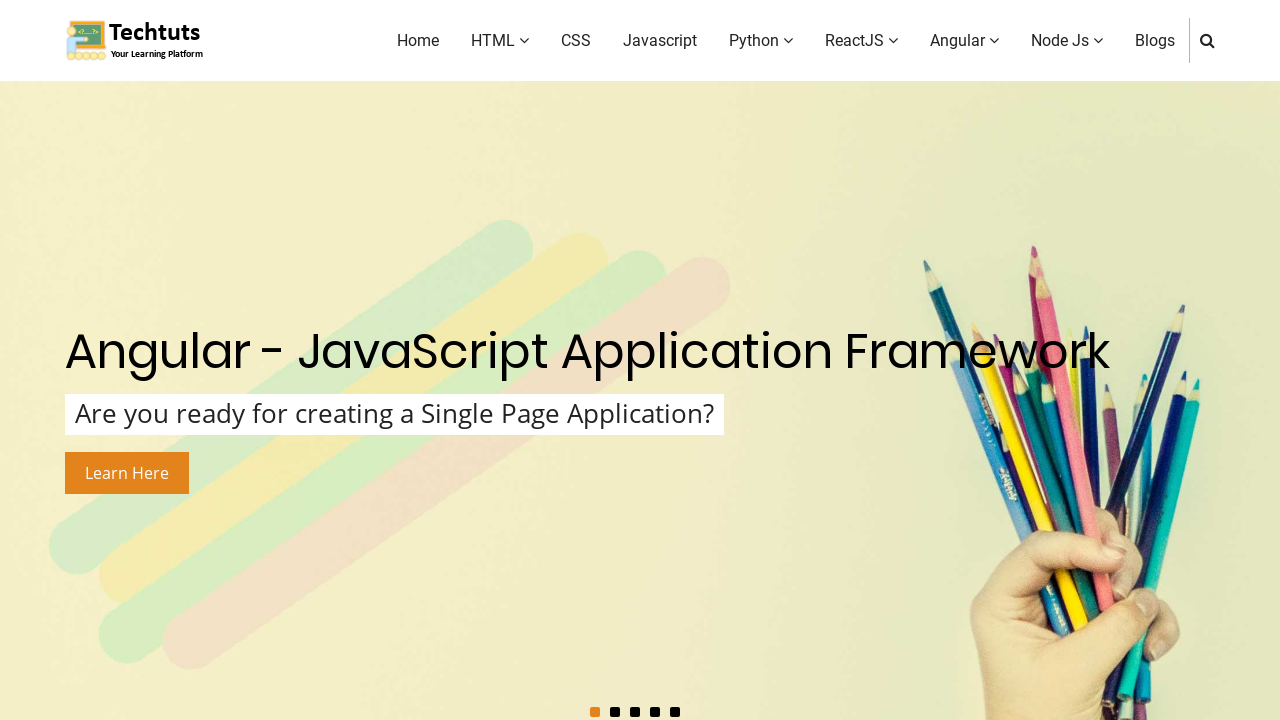

Accessed frame at index 4
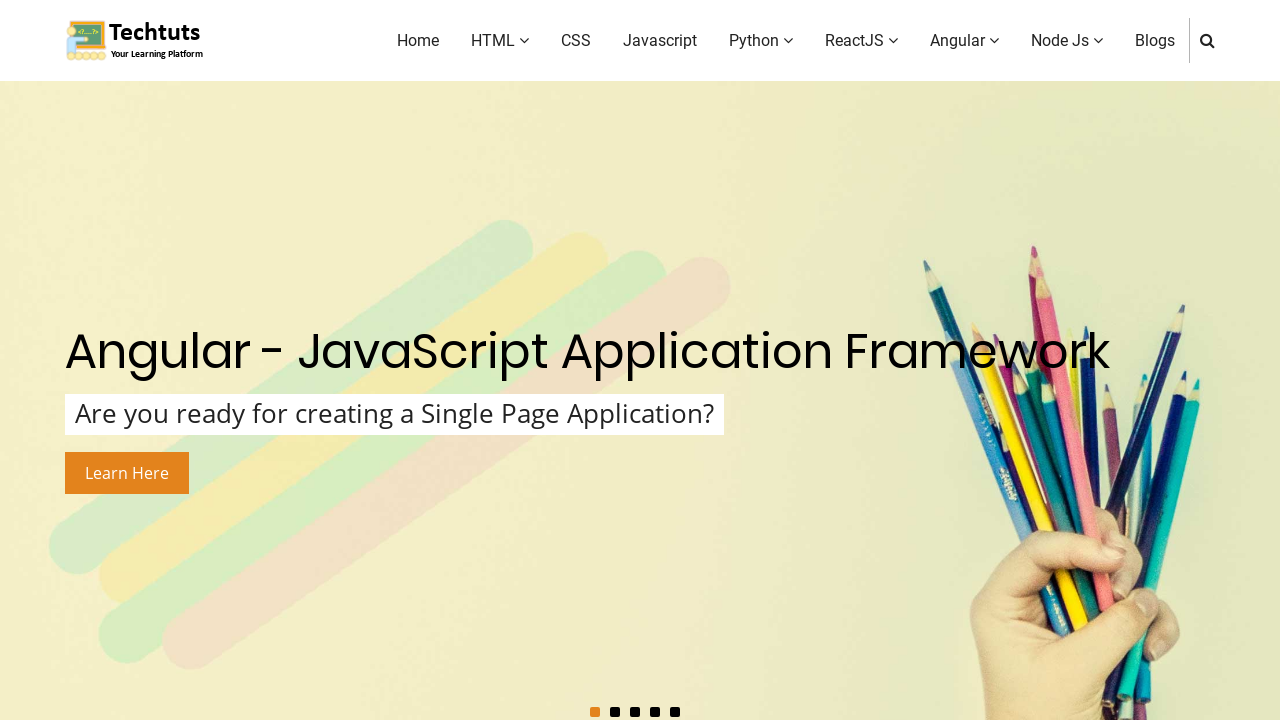

Found 'google_esf' frame in page frames
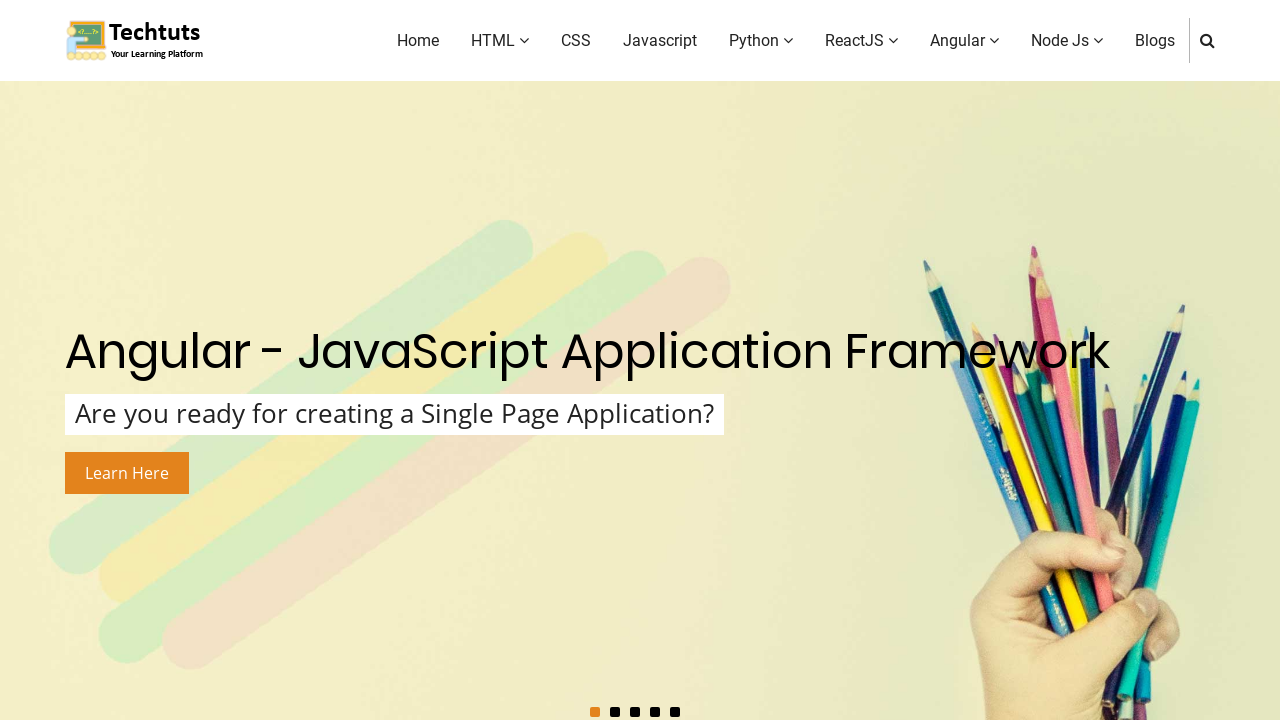

Accessed 'google_esf' frame by name
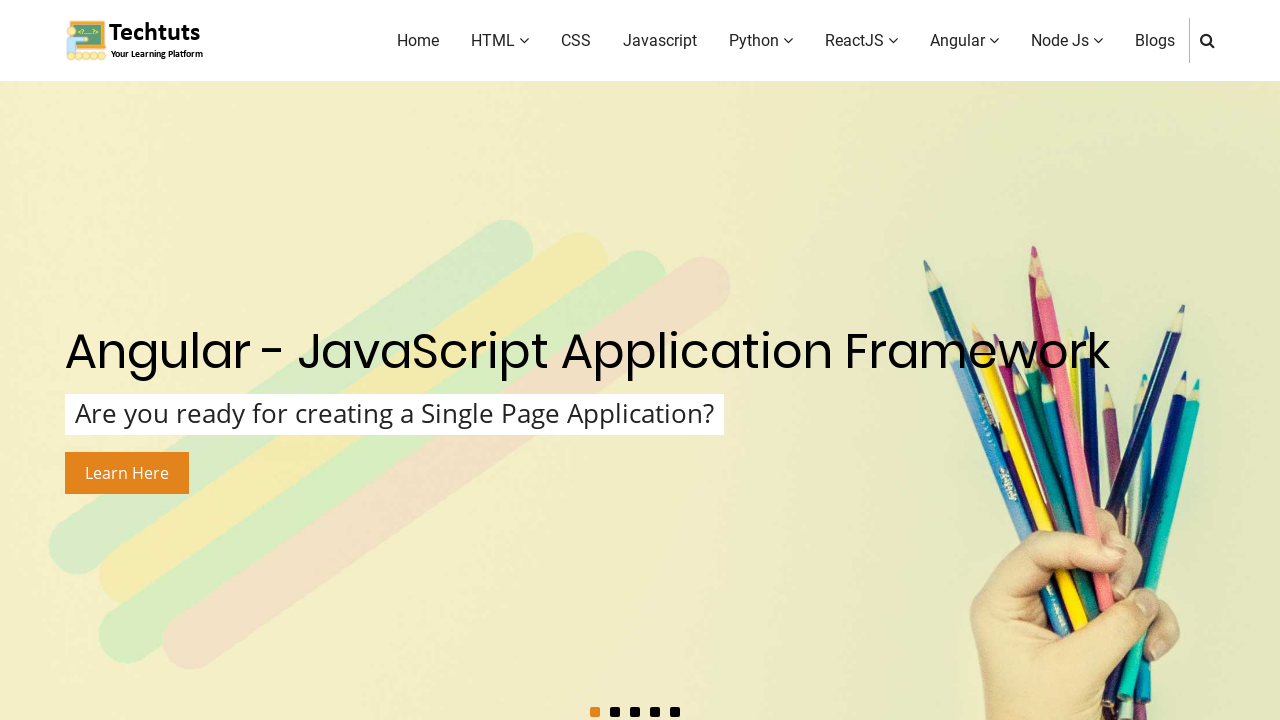

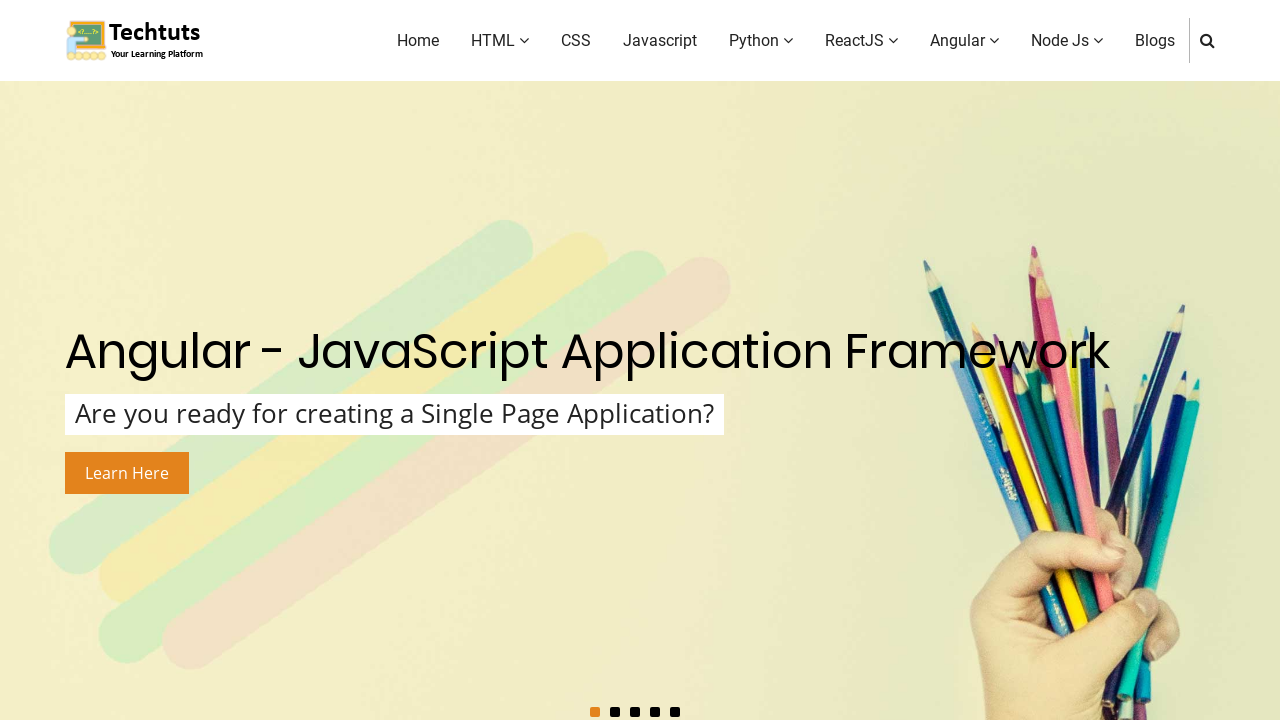